Tests handling of child windows by clicking a link that opens a new tab, extracting text from the new page, and typing it into a field on the original page

Starting URL: https://rahulshettyacademy.com/loginpagePractise/

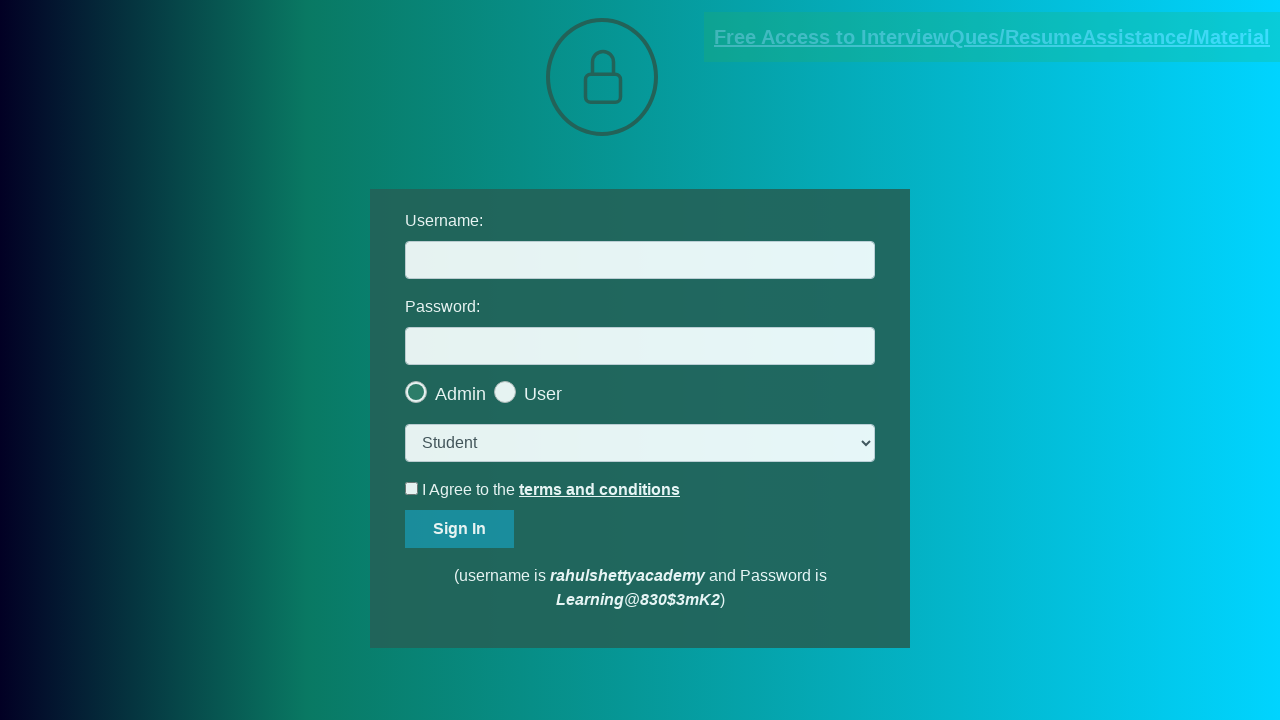

Located document request link
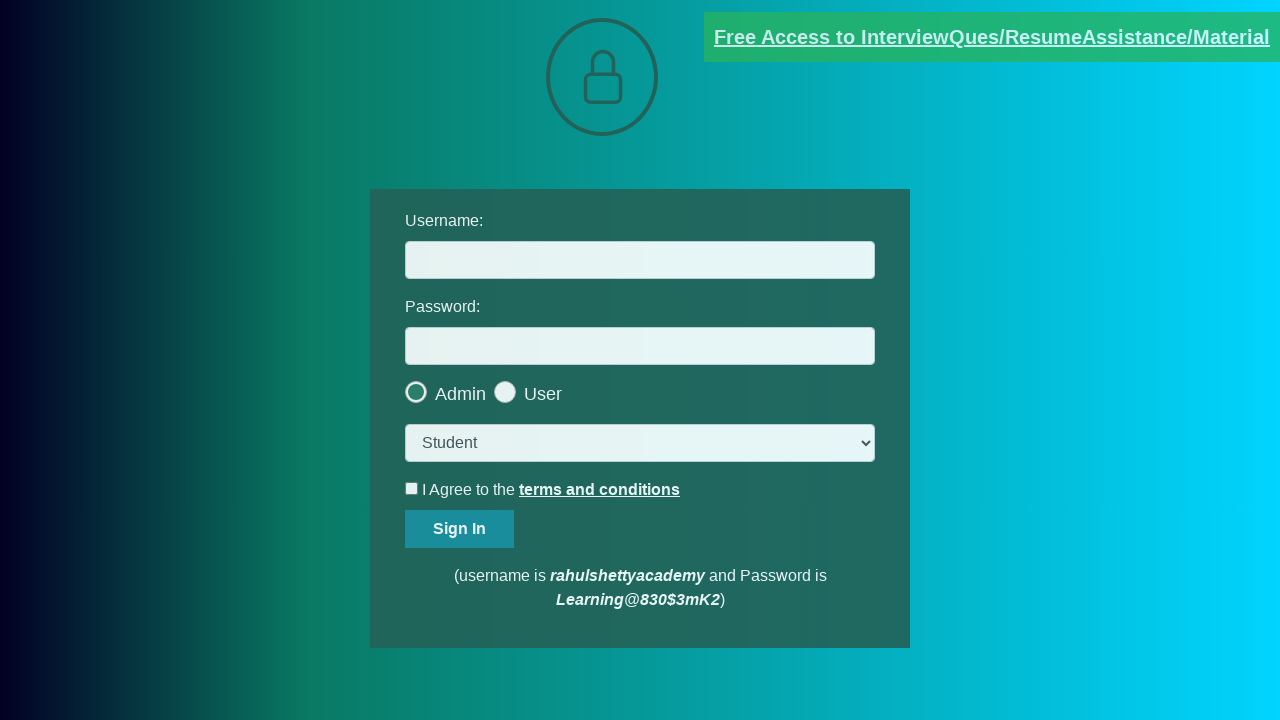

Clicked document request link and new tab opened at (992, 37) on [href*='documents-request']
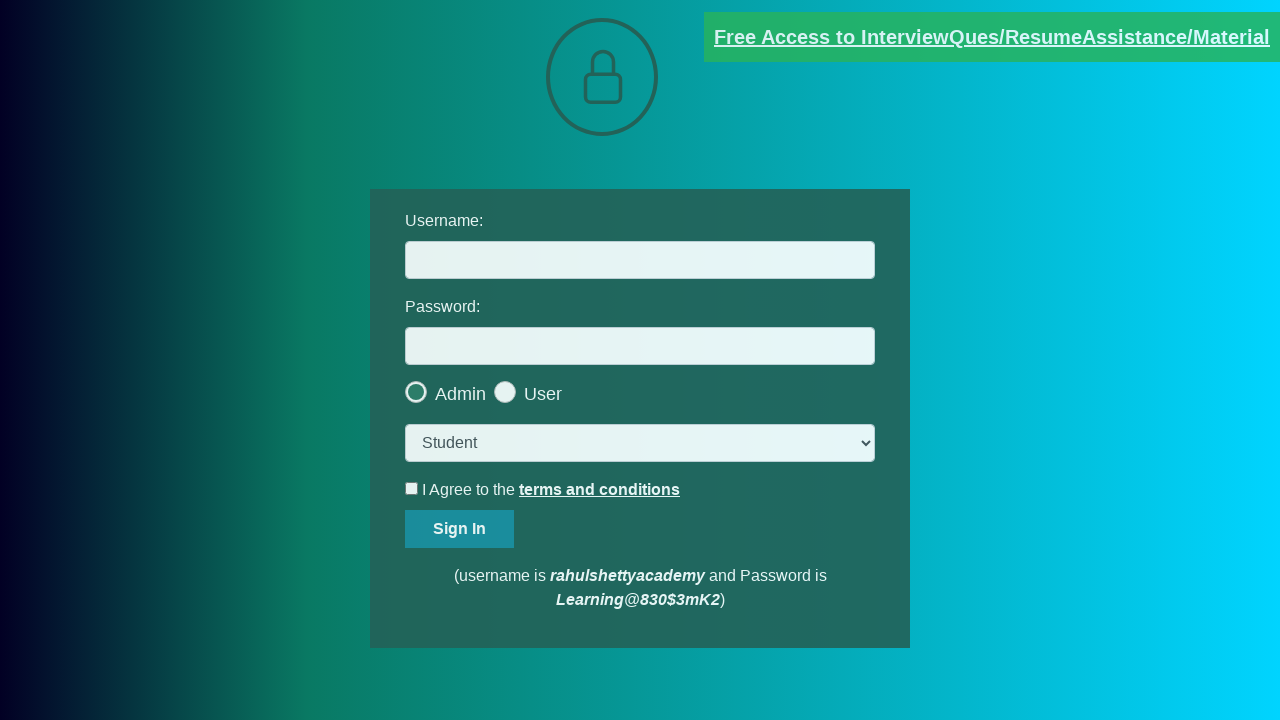

Captured new page from browser context
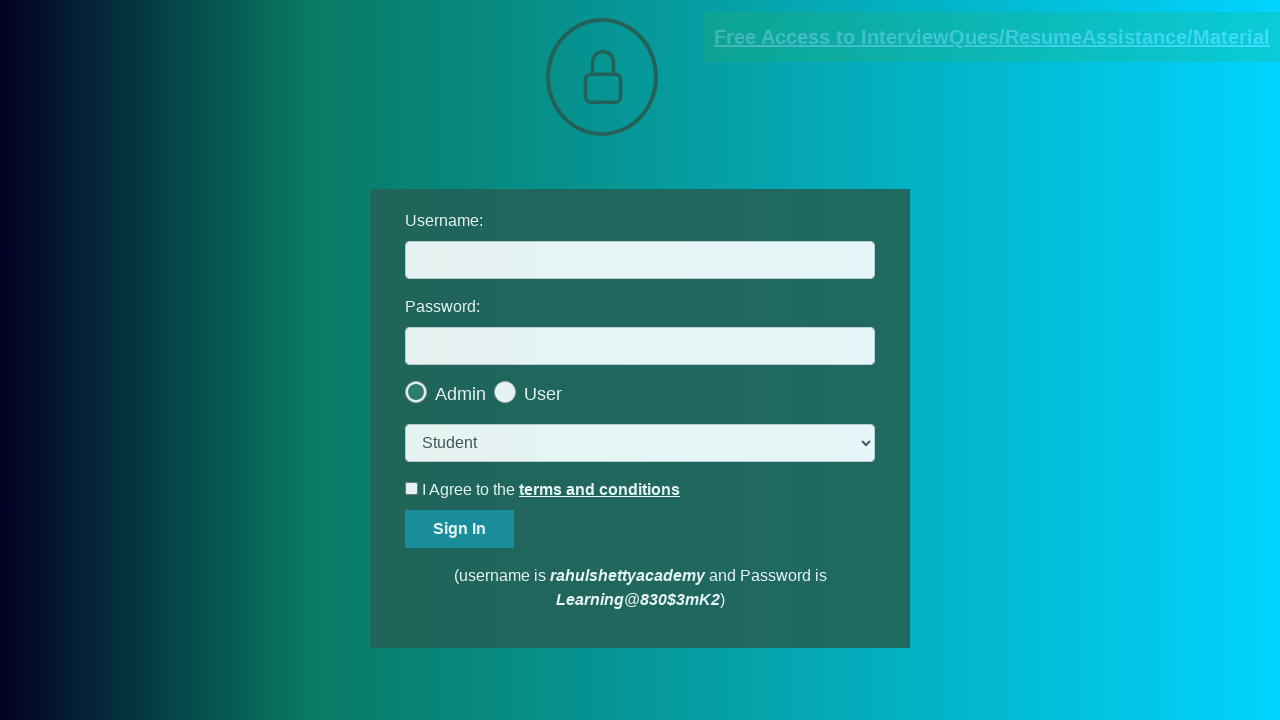

New page loaded successfully
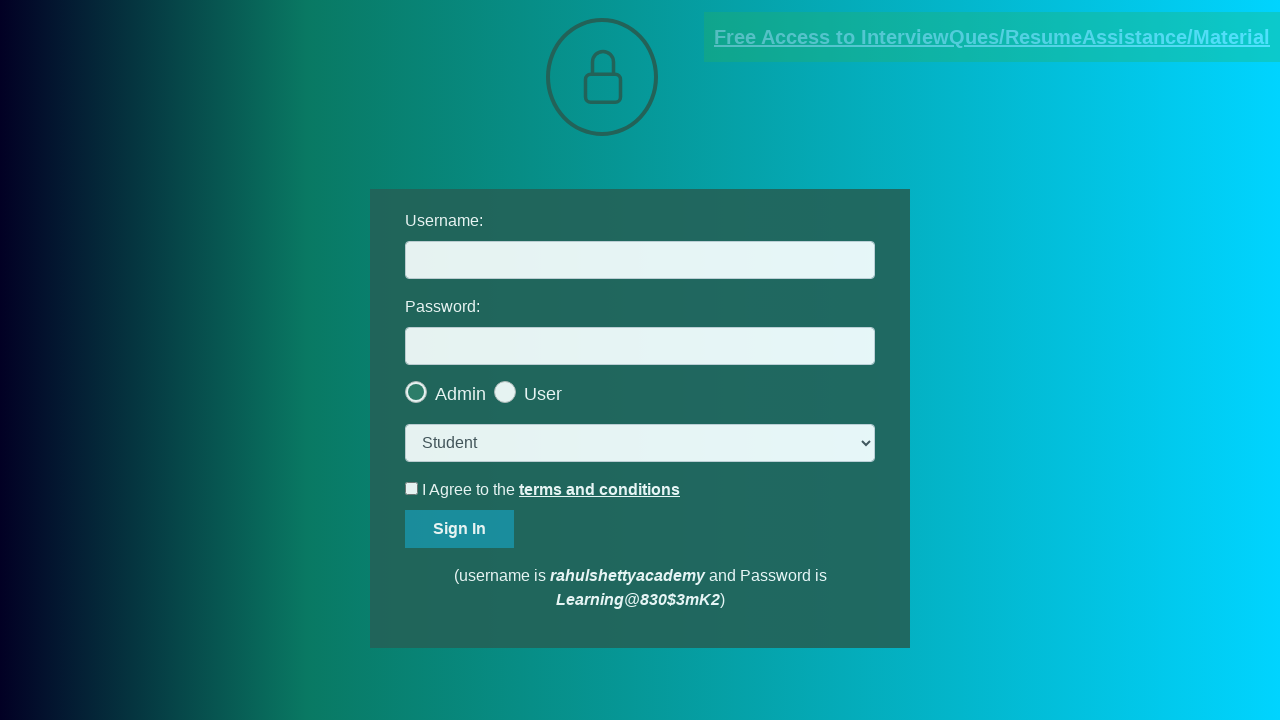

Extracted text from red element on new page
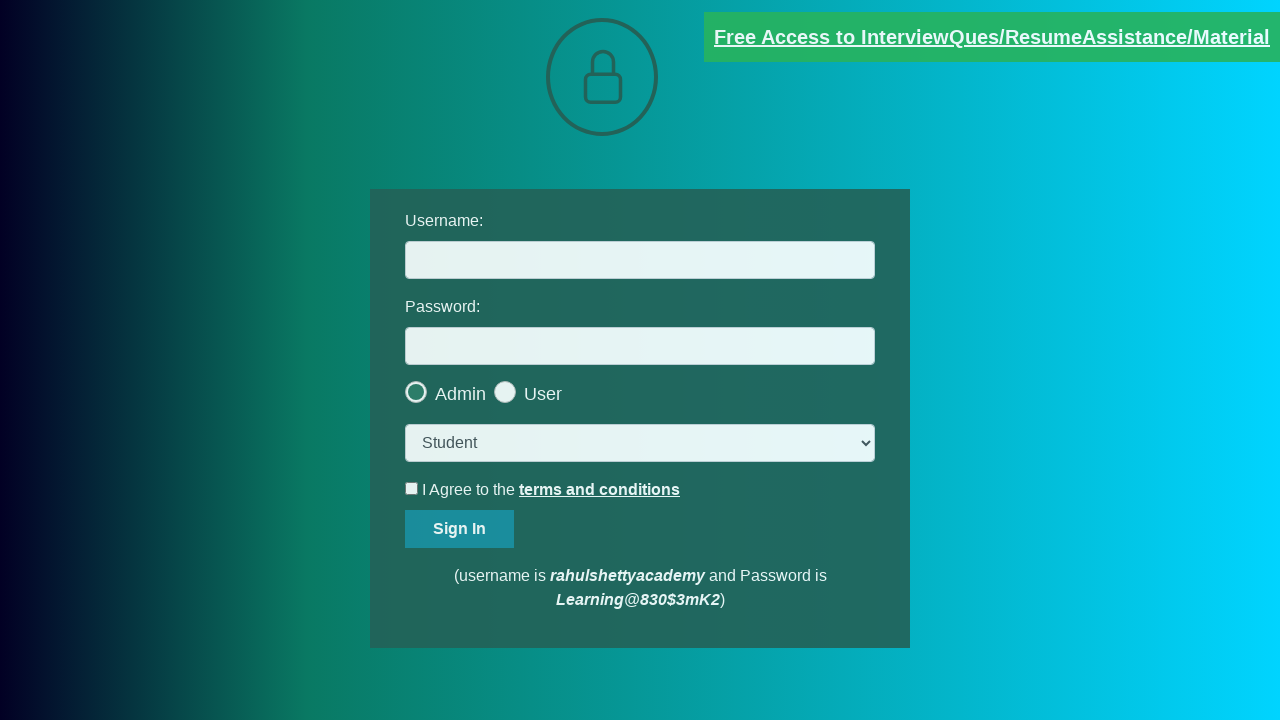

Parsed domain from email text: rahulshettyacademy.com
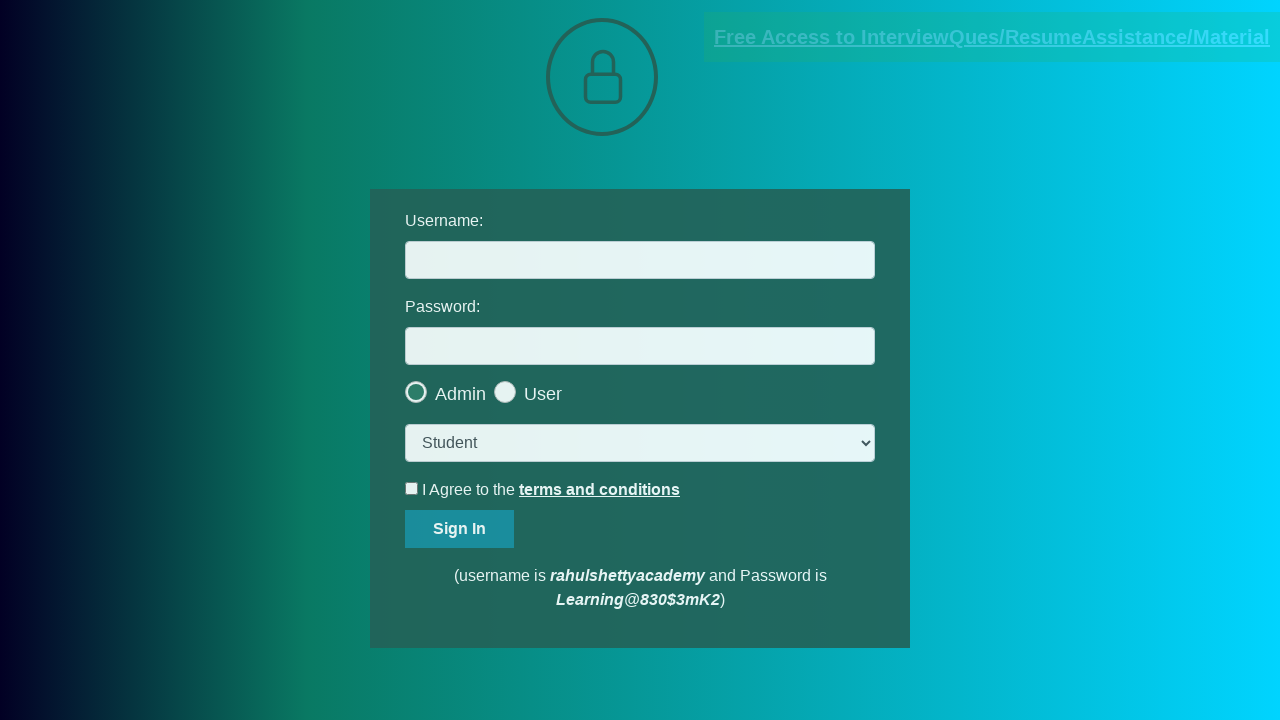

Filled username field with extracted domain: rahulshettyacademy.com on #username
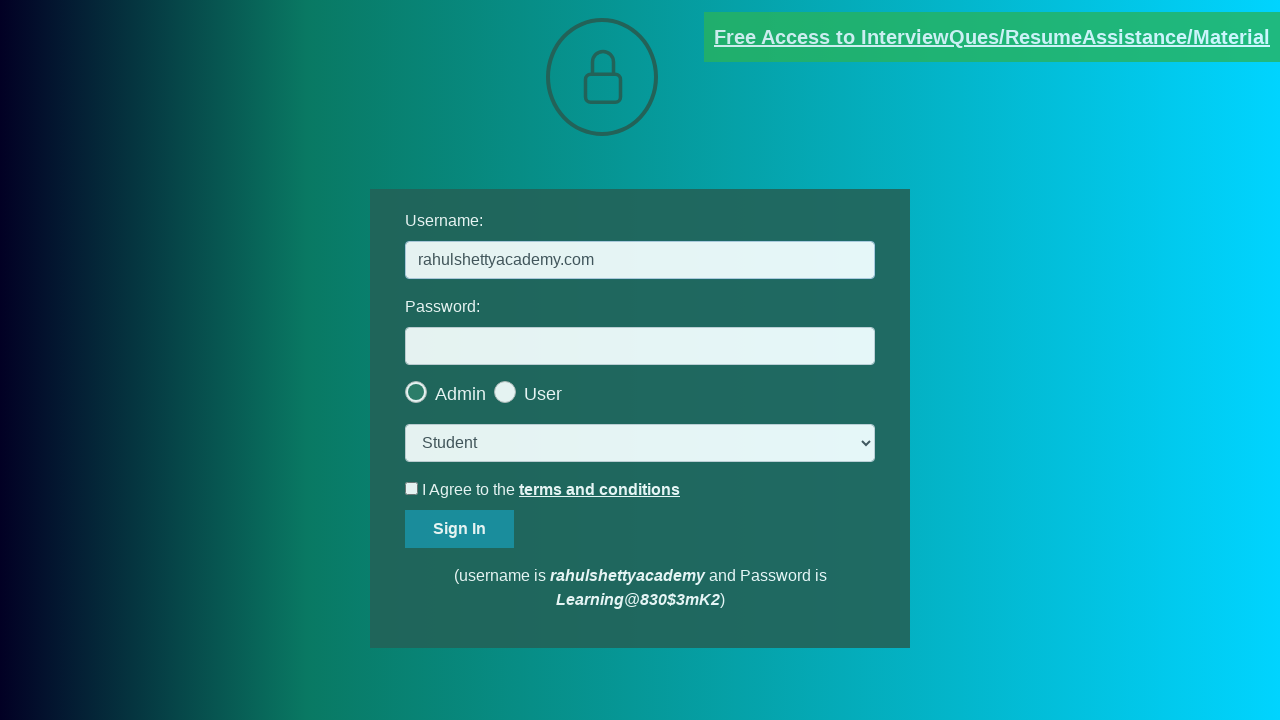

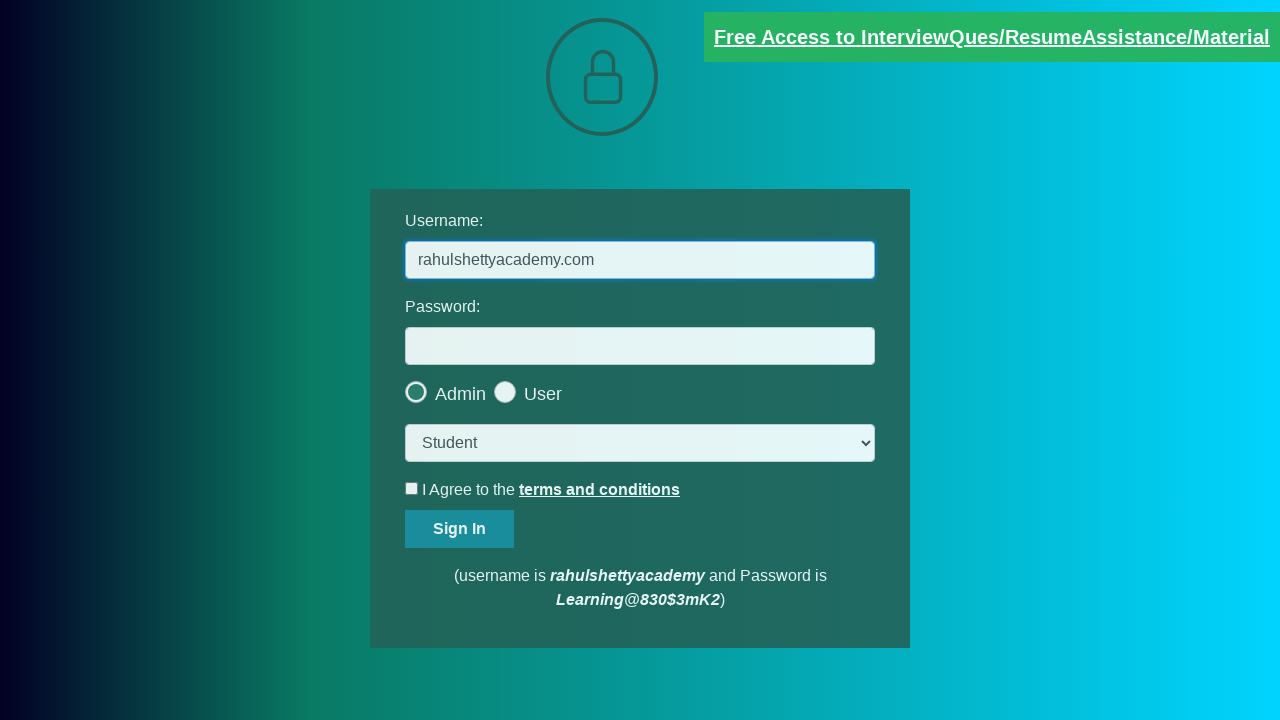